Tests JavaScript confirm alert handling by clicking a button to trigger the alert and then accepting it

Starting URL: https://v1.training-support.net/selenium/javascript-alerts

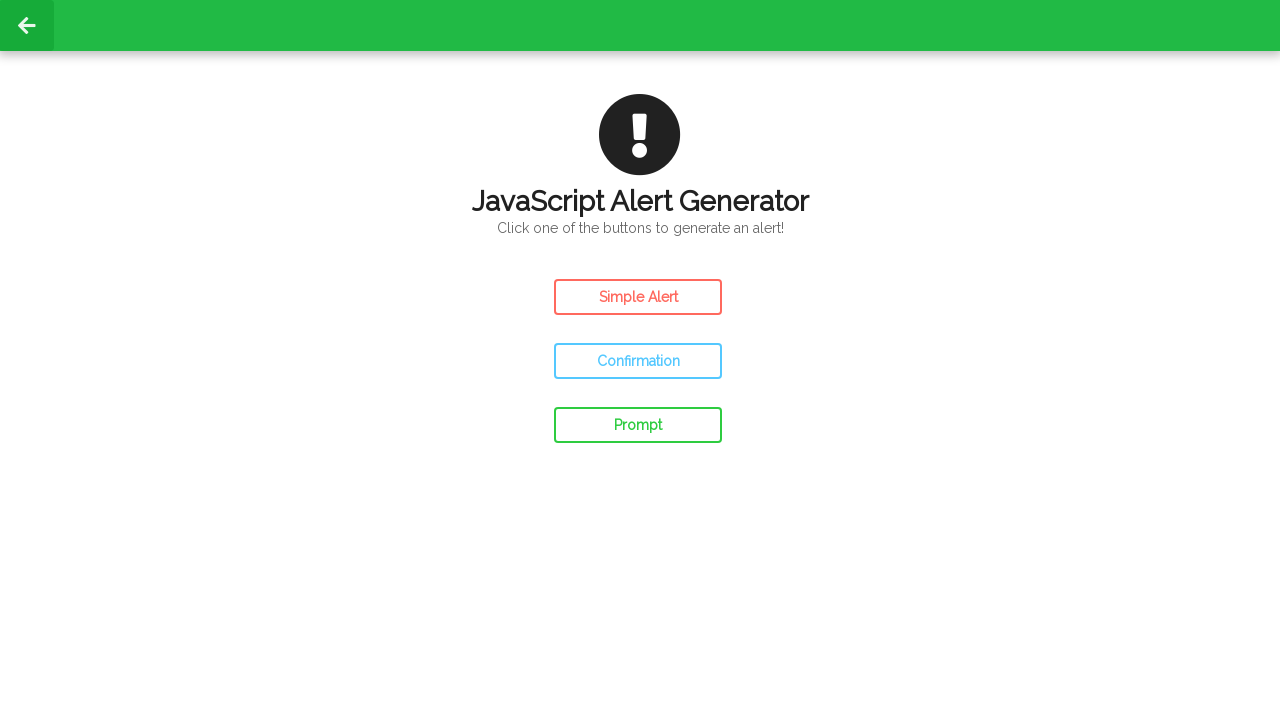

Set up dialog handler to accept confirm alerts
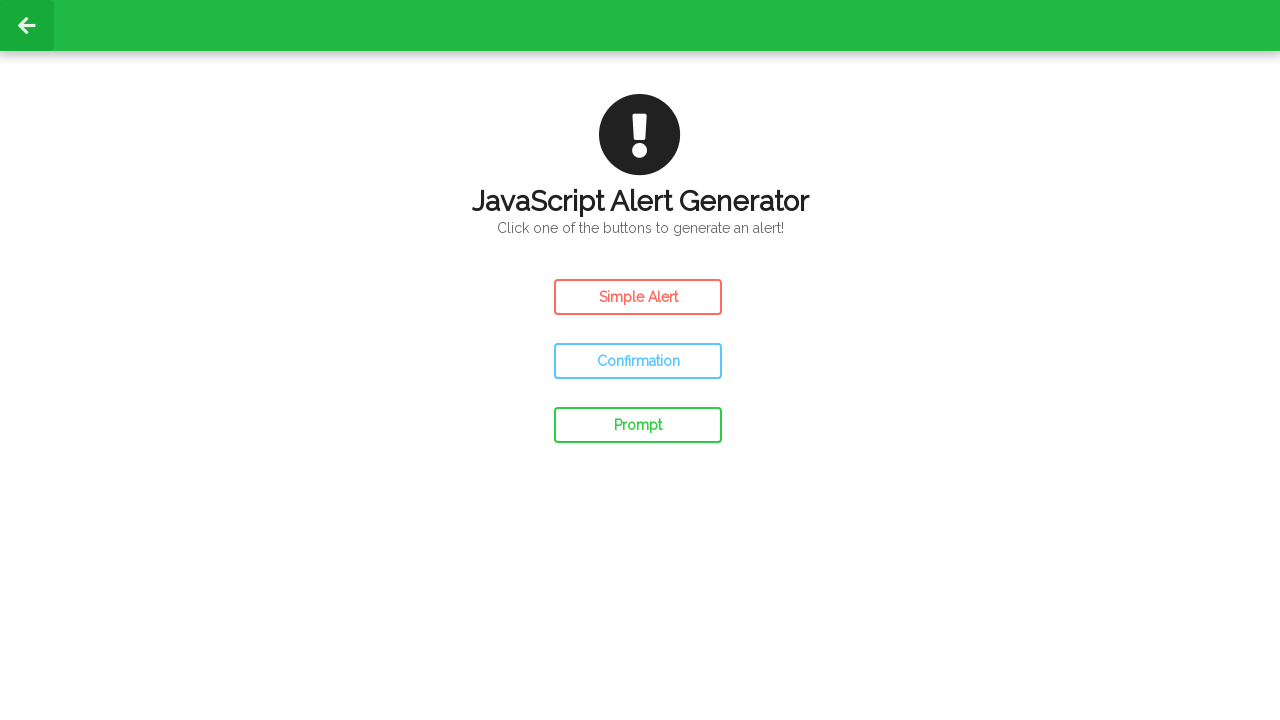

Clicked confirm button to trigger JavaScript alert at (638, 361) on #confirm
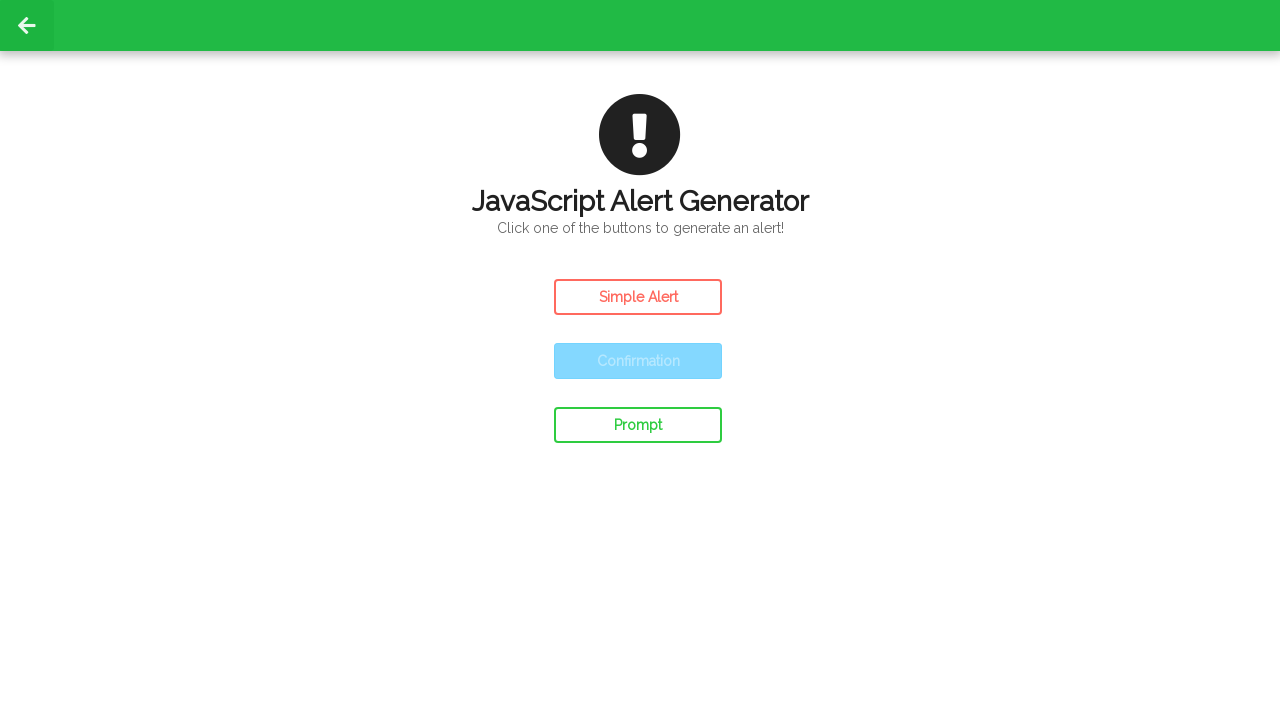

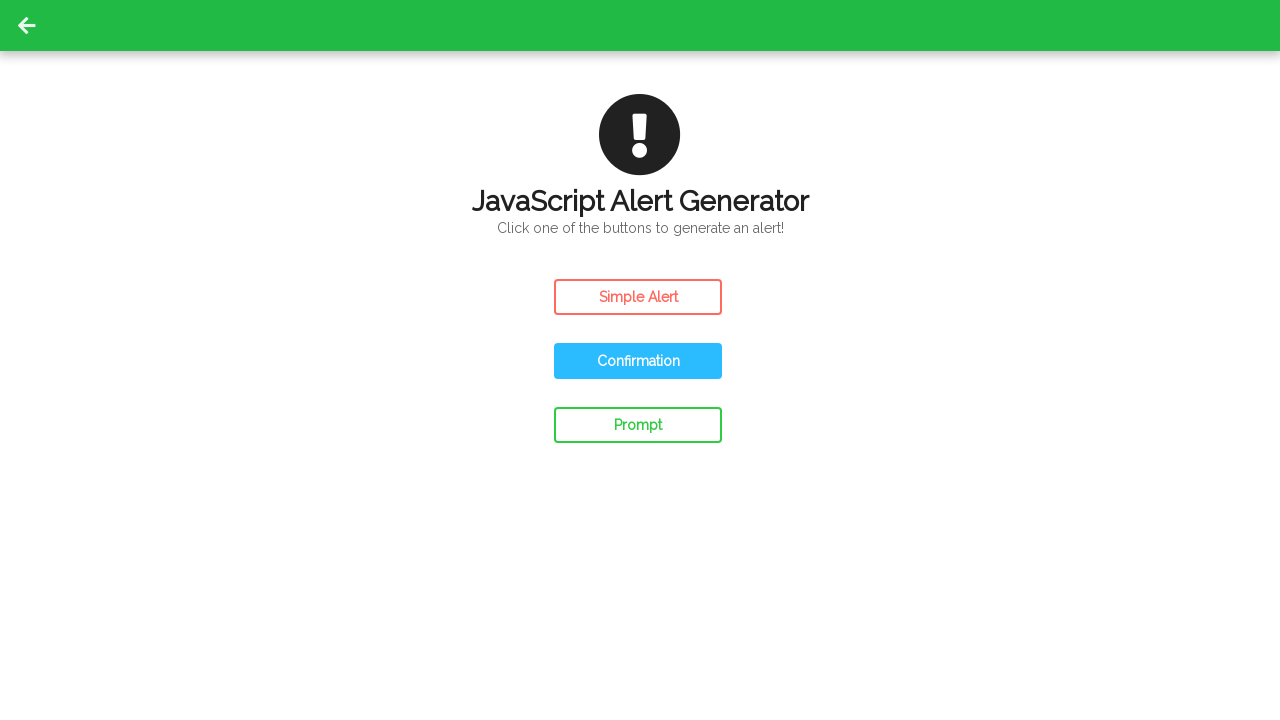